Navigates to OrangeHRM demo site and verifies the page loads by checking the title

Starting URL: https://opensource-demo.orangehrmlive.com/

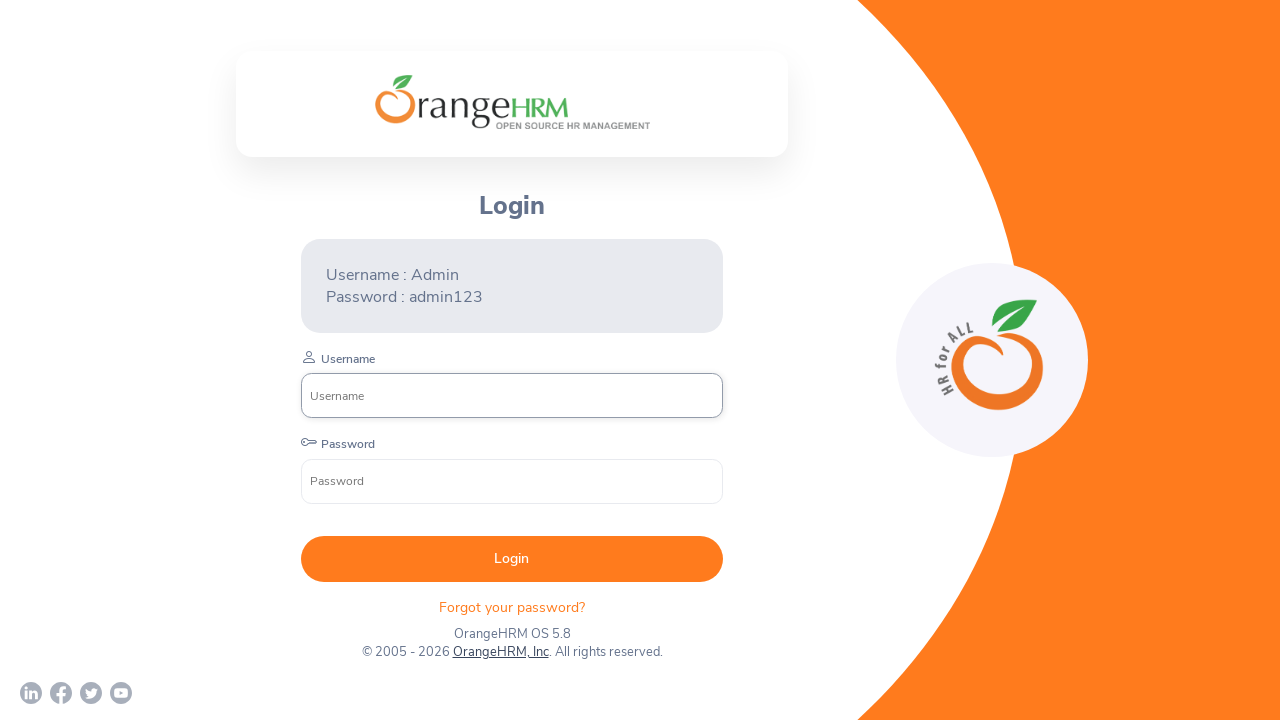

Waited for page to reach domcontentloaded state
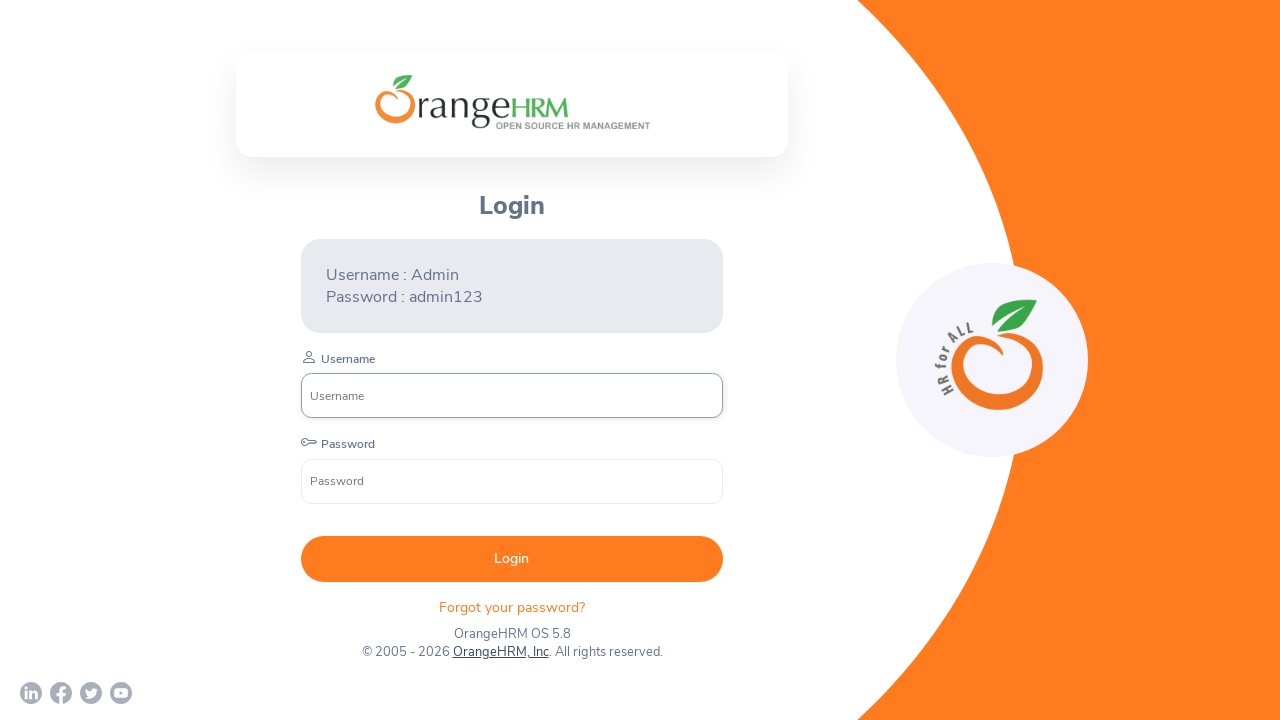

Retrieved page title
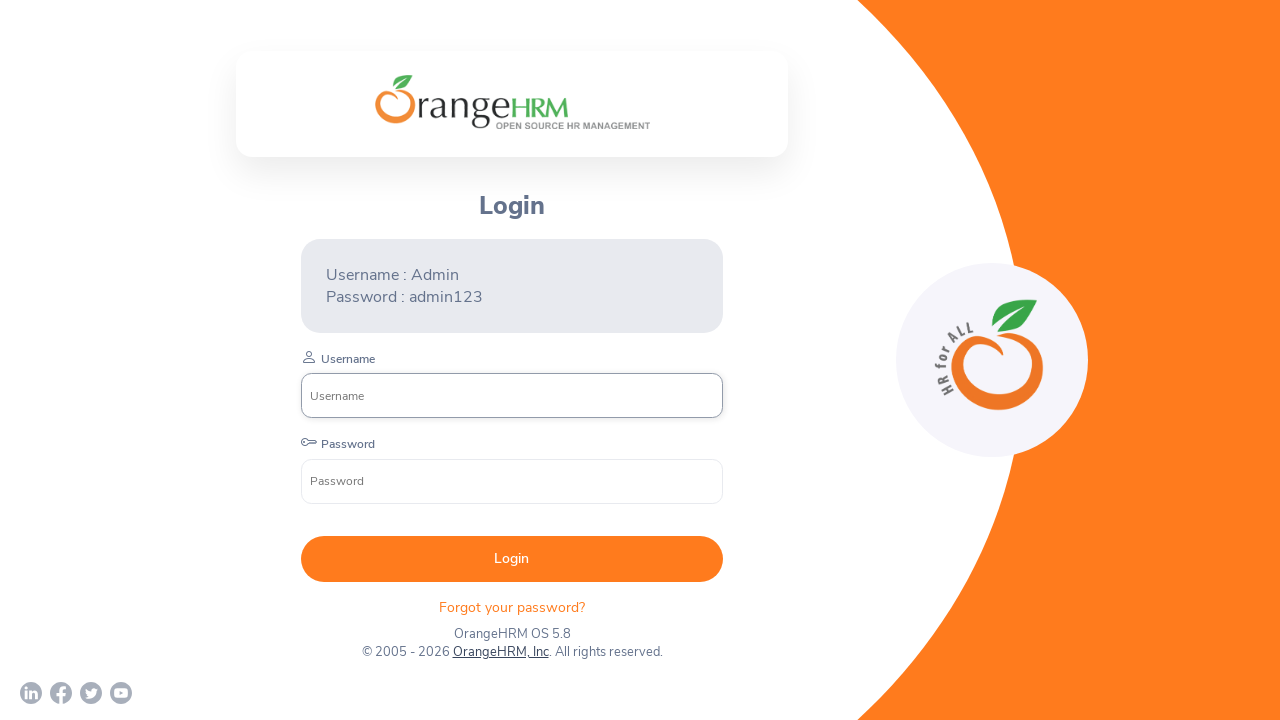

Verified page title is not empty
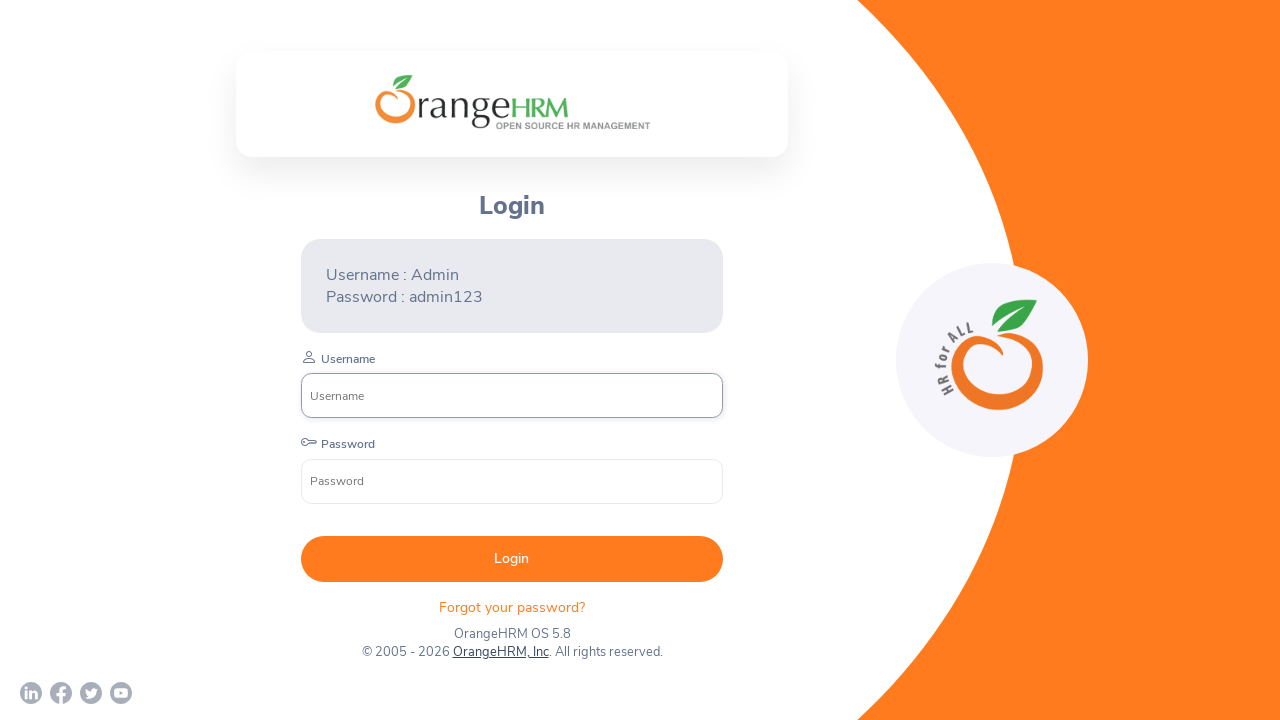

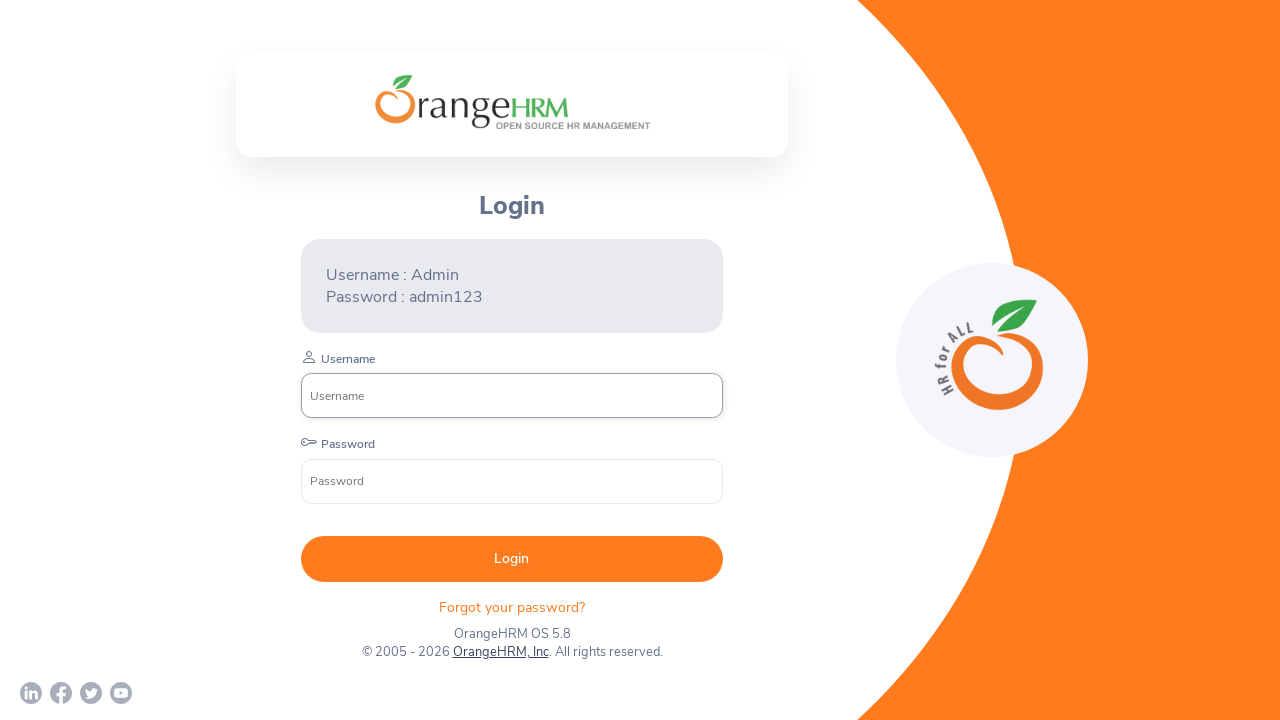